Tests browser window handling by clicking the "New Tab" button, switching to the newly opened tab, and verifying the page title

Starting URL: https://demoqa.com/browser-windows

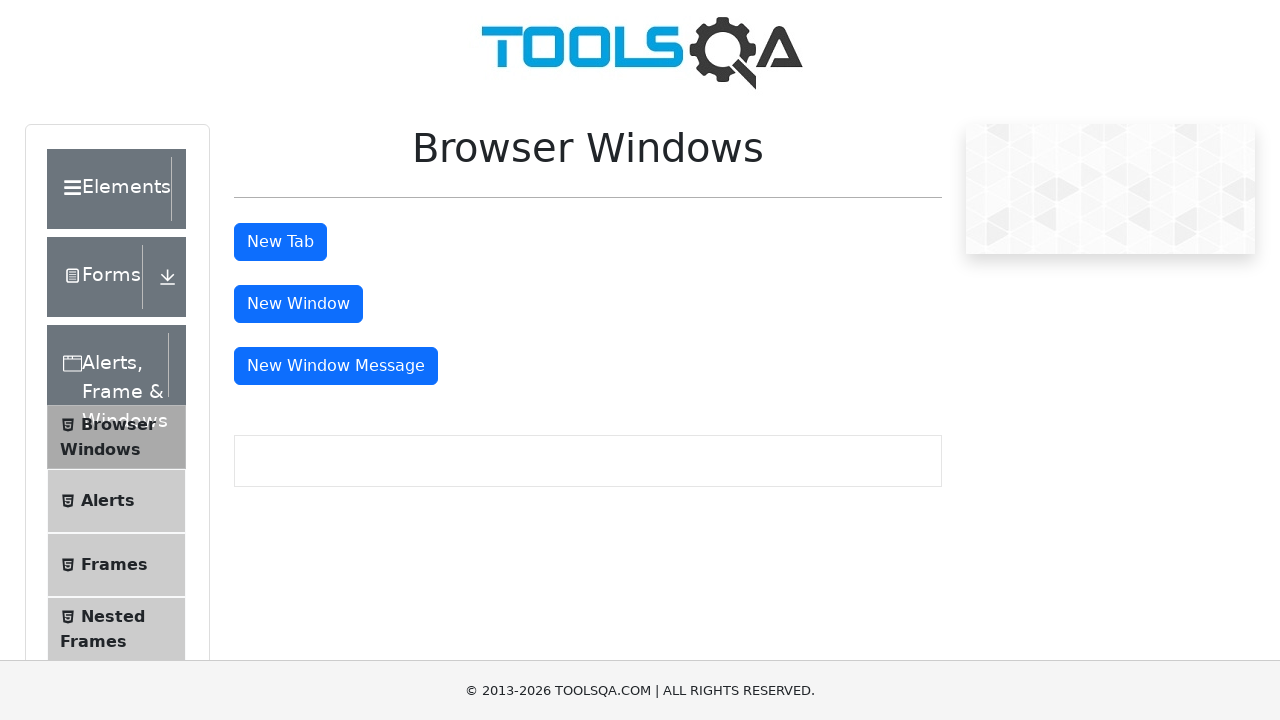

Clicked 'New Tab' button to open new tab at (280, 242) on #tabButton
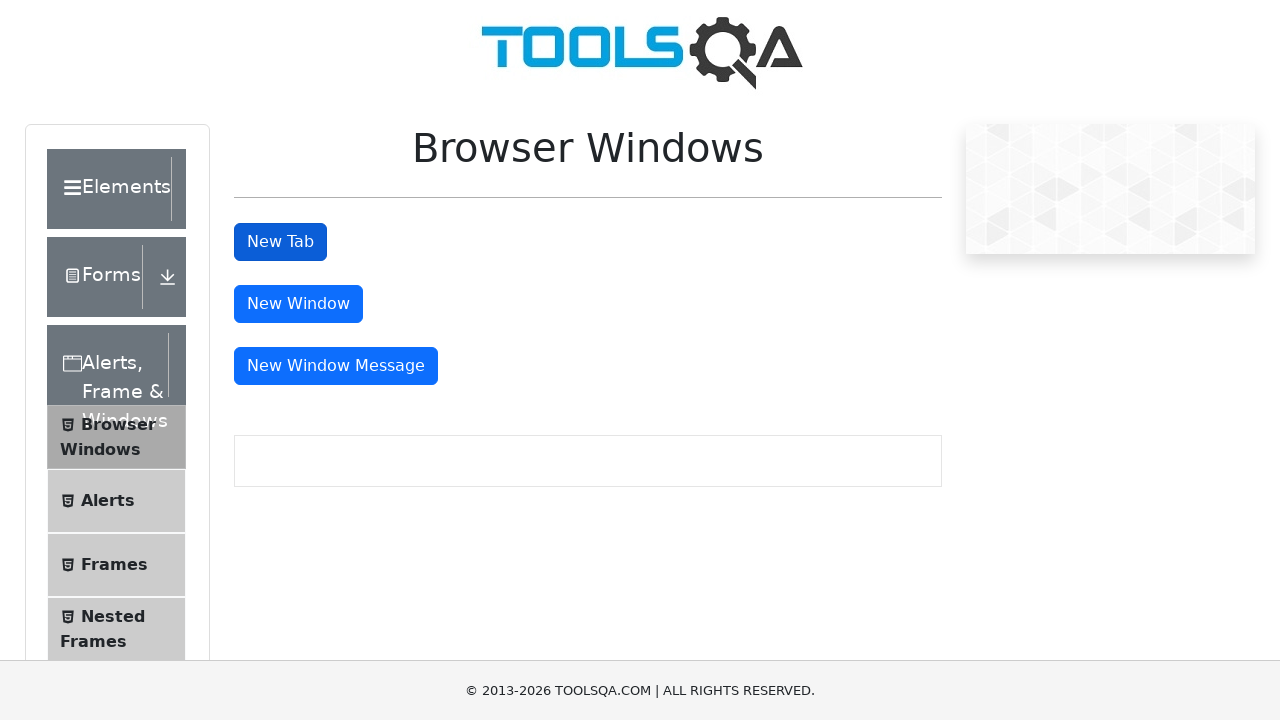

New tab opened and page object retrieved
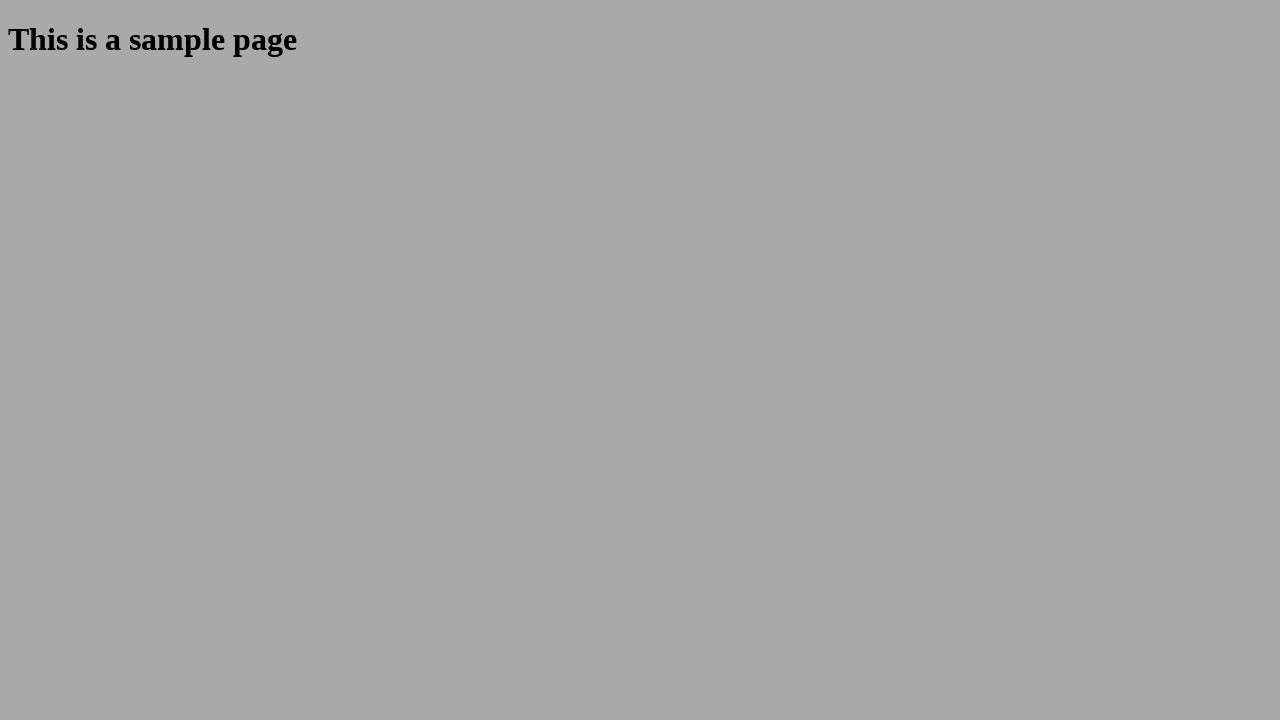

New tab page loaded completely
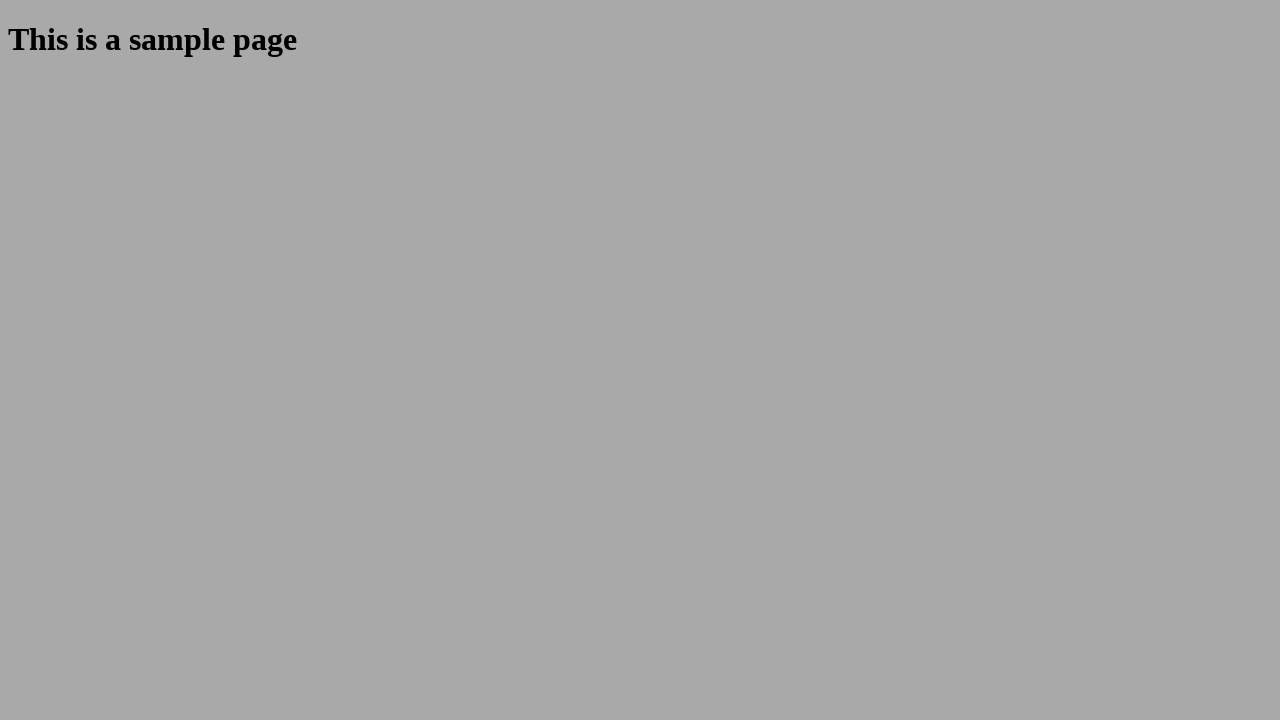

Retrieved new tab title: ''
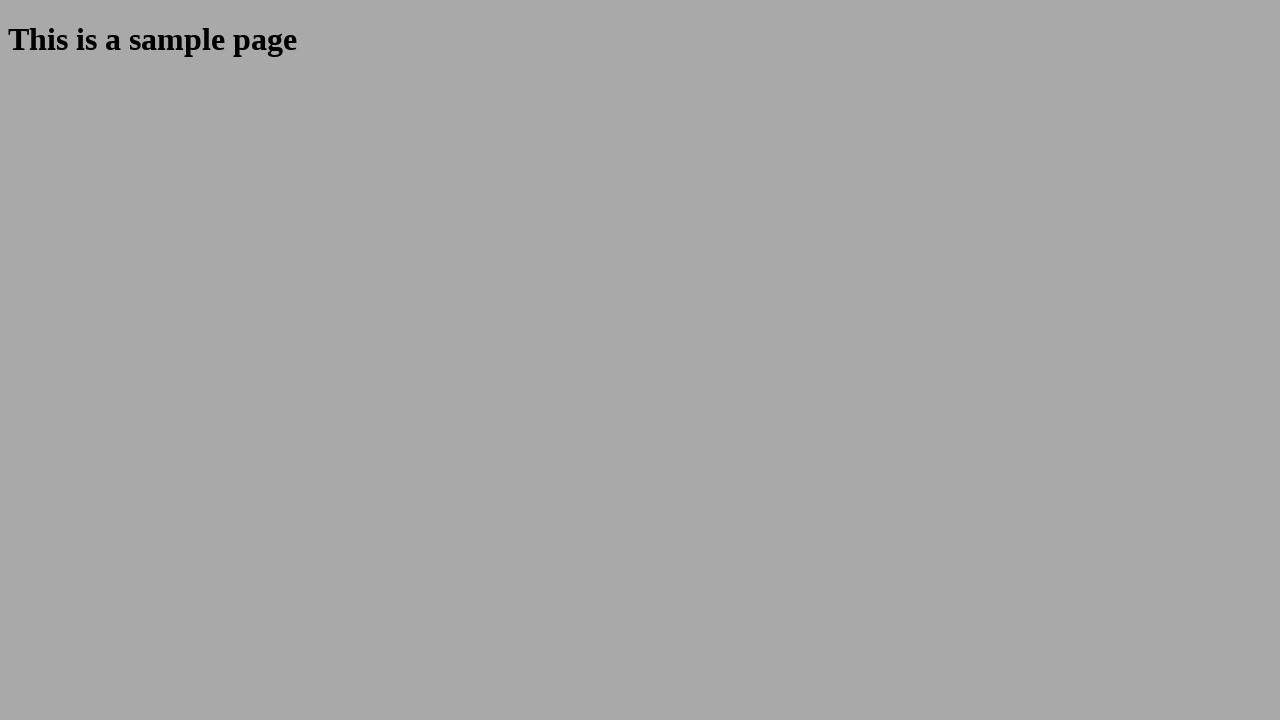

Verified that actual title '' does not match expected title 'This is a sample page'
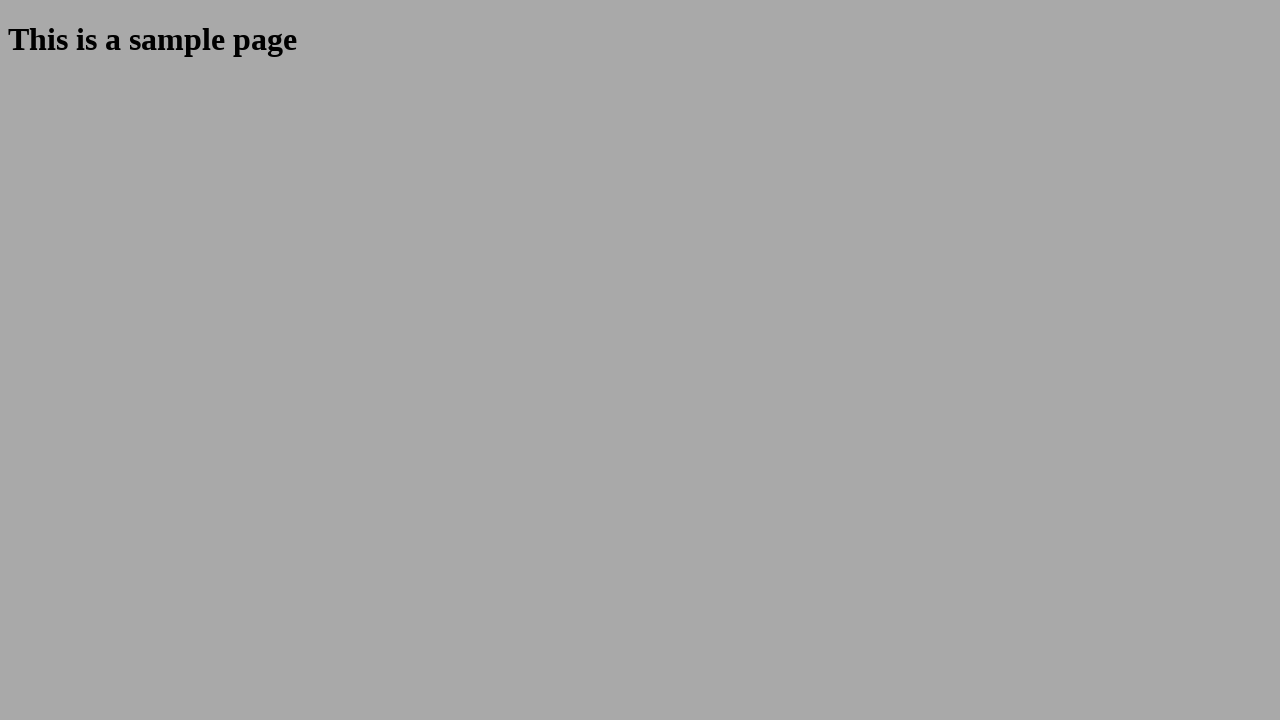

Closed the new tab
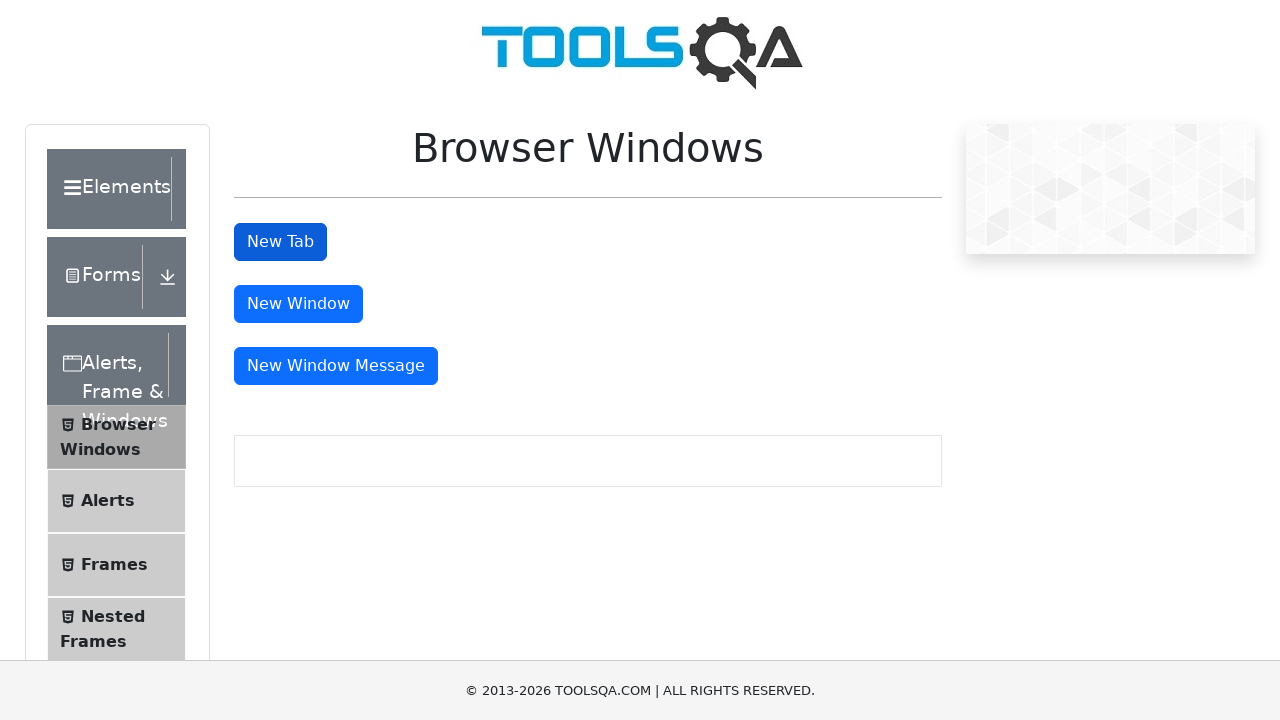

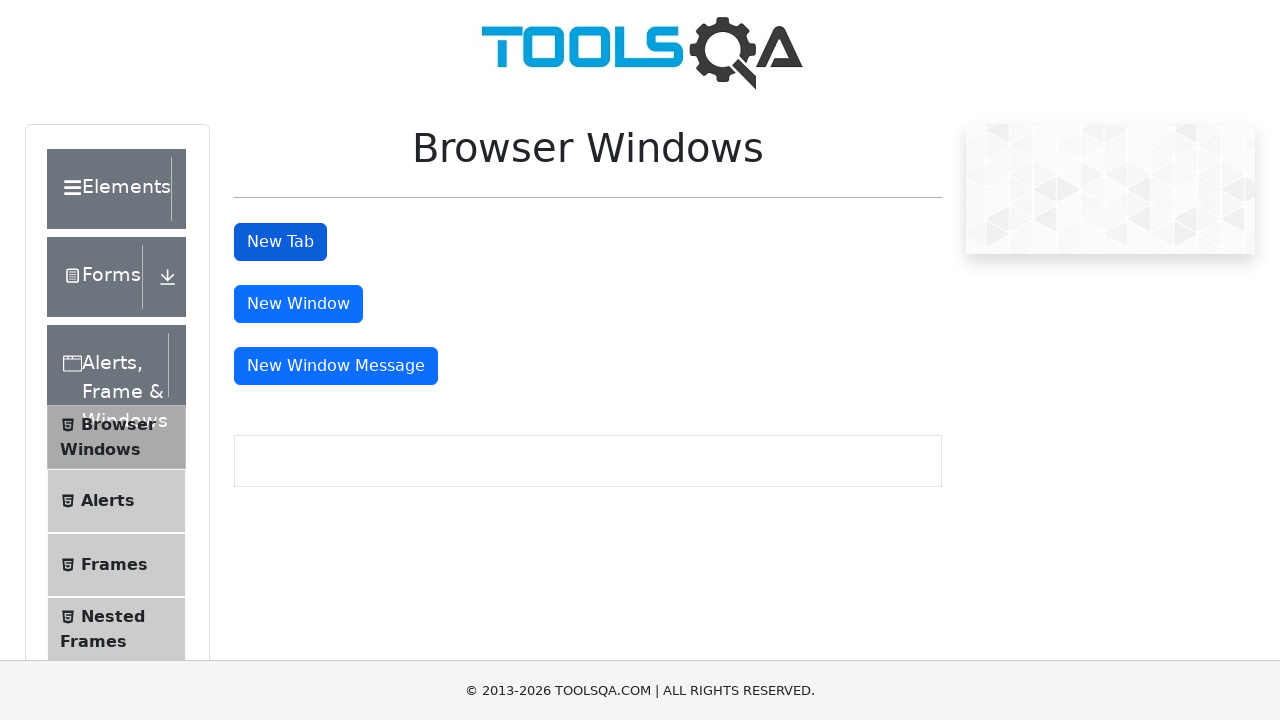